Tests JavaScript alert handling by clicking a button that triggers an alert, accepting the alert, and verifying the result message

Starting URL: https://testcenter.techproeducation.com/index.php?page=javascript-alerts

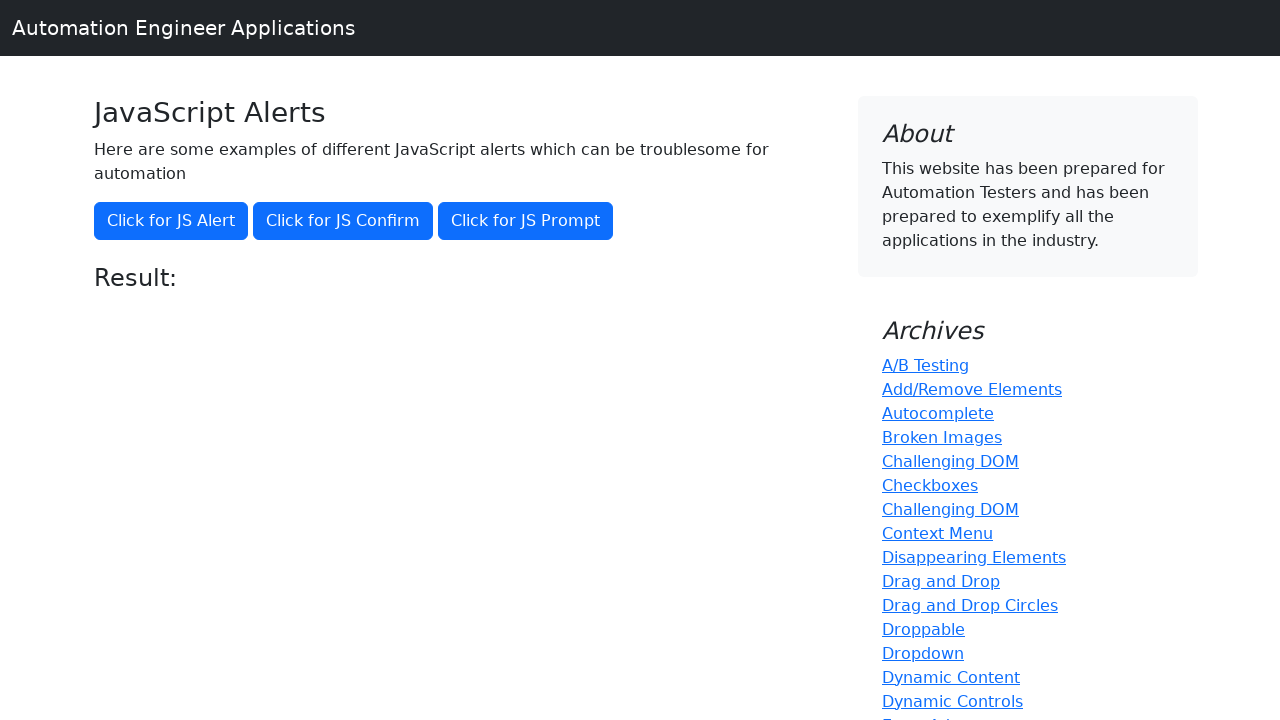

Navigated to JavaScript alerts test page
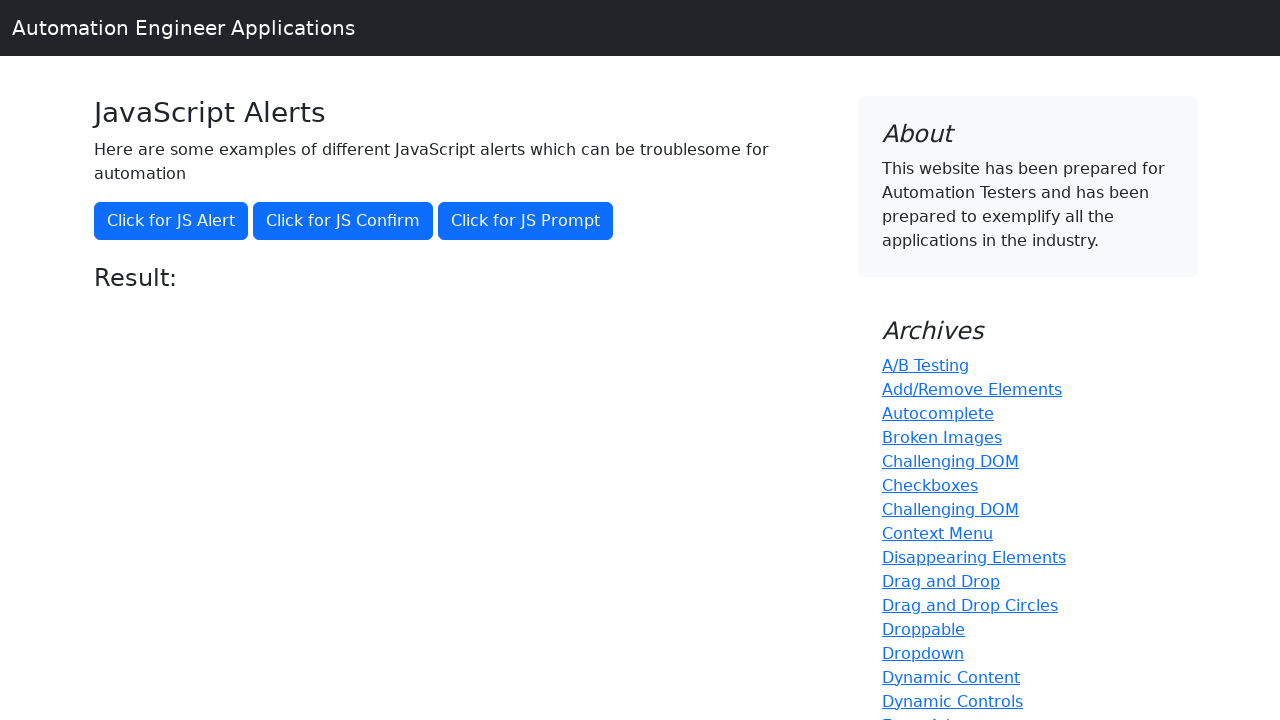

Clicked button to trigger JavaScript alert at (171, 221) on xpath=//button[@onclick='jsAlert()']
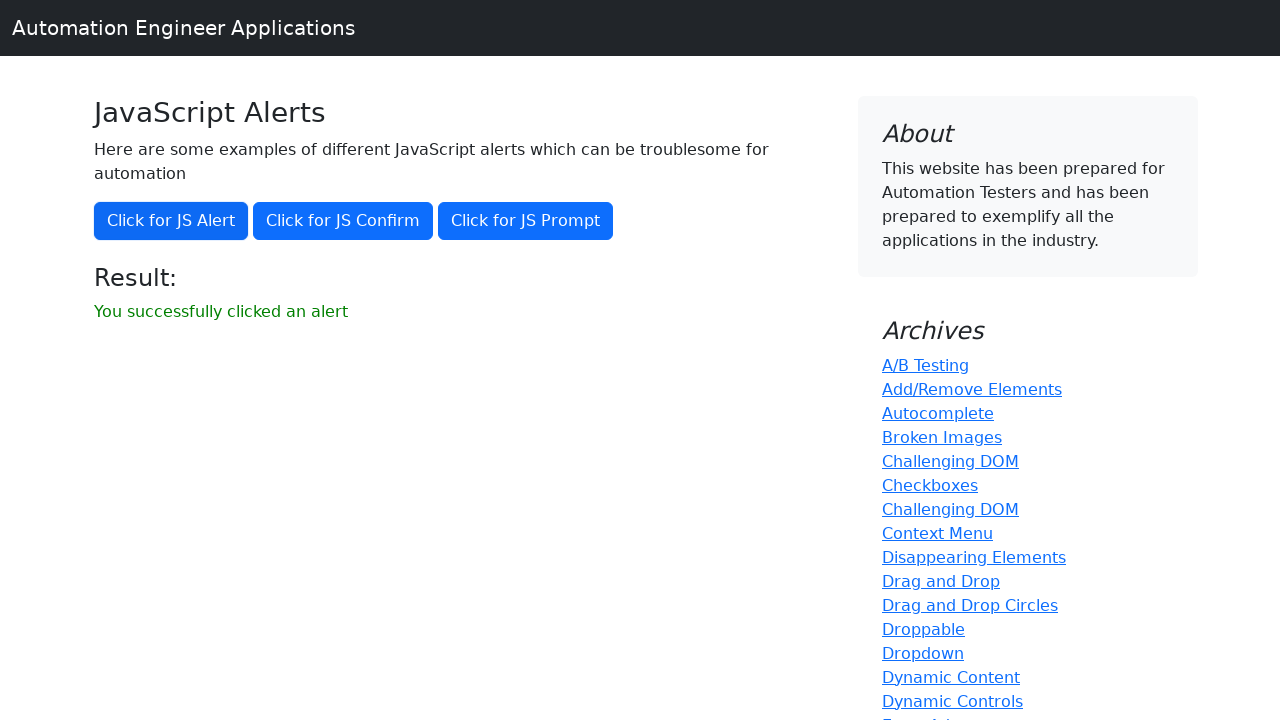

Alert dialog accepted
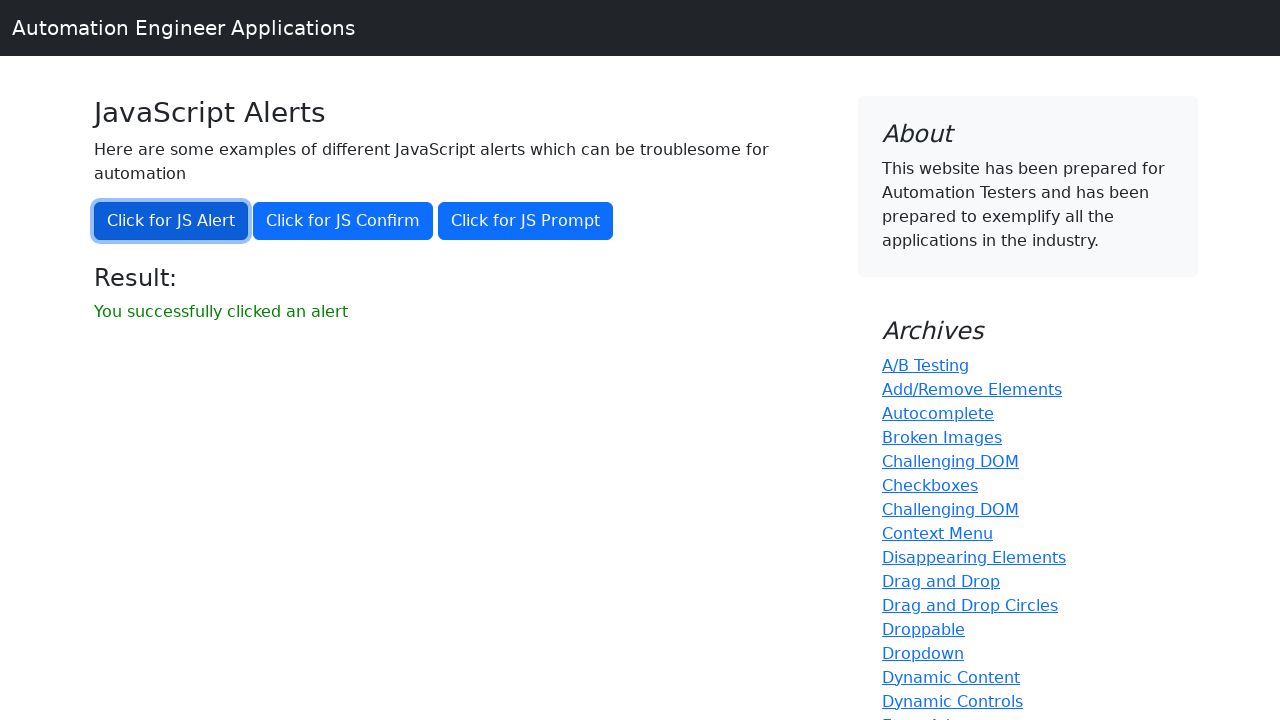

Result message element appeared
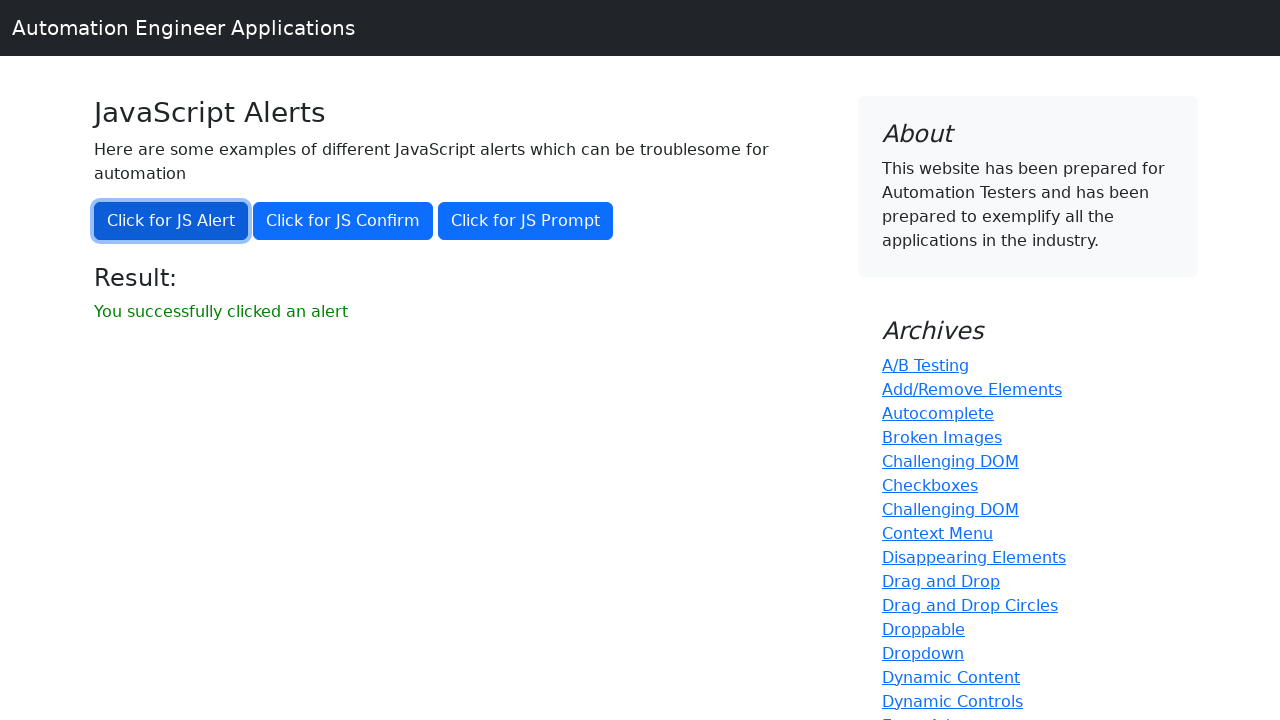

Retrieved result message text content
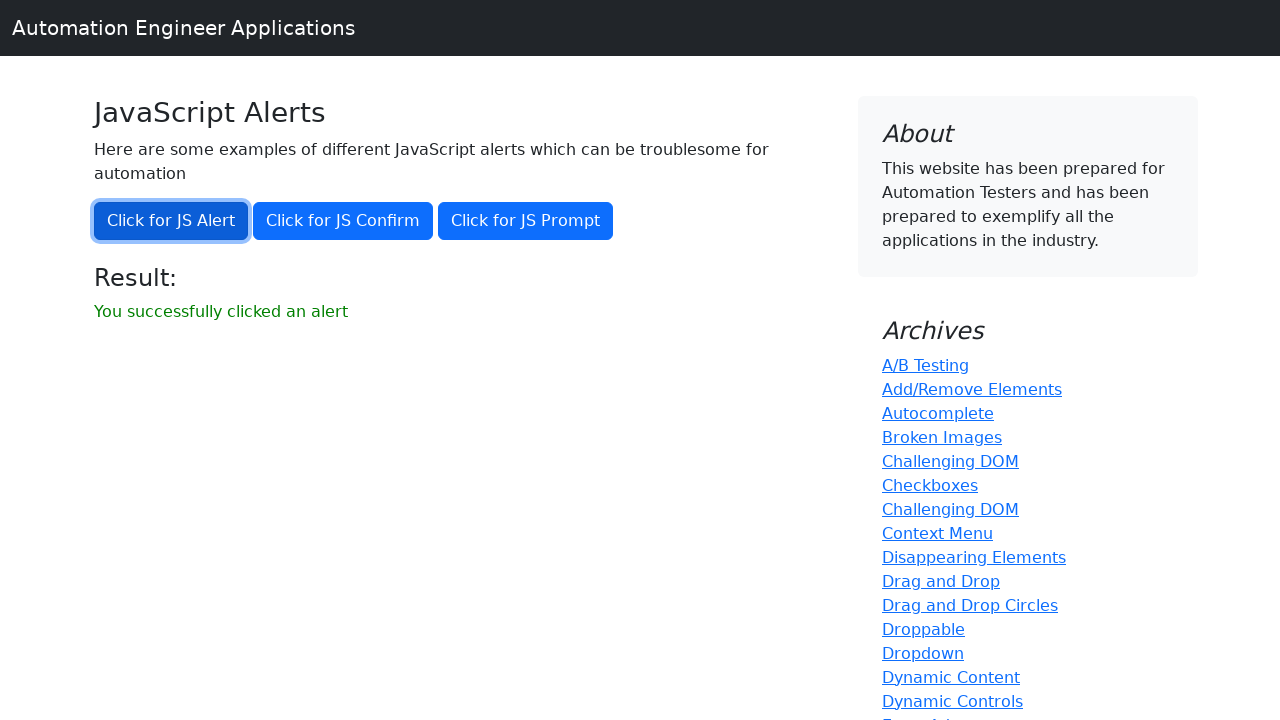

Verified result message: 'You successfully clicked an alert'
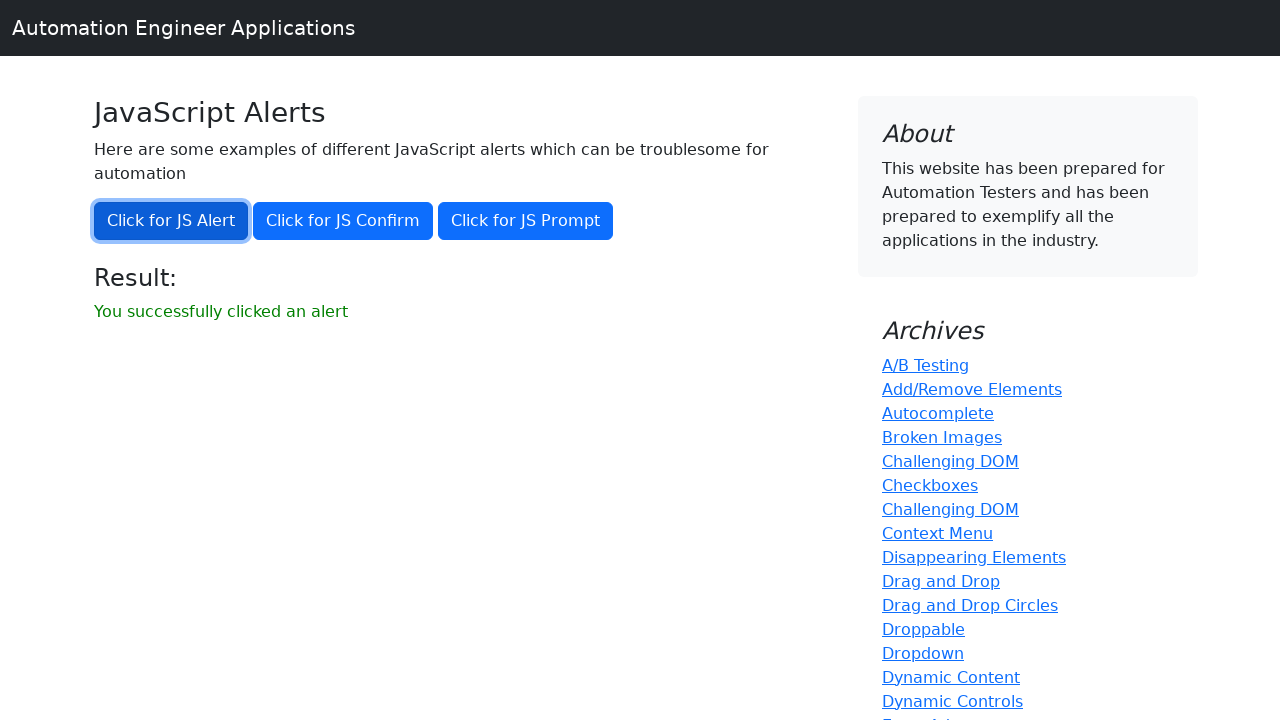

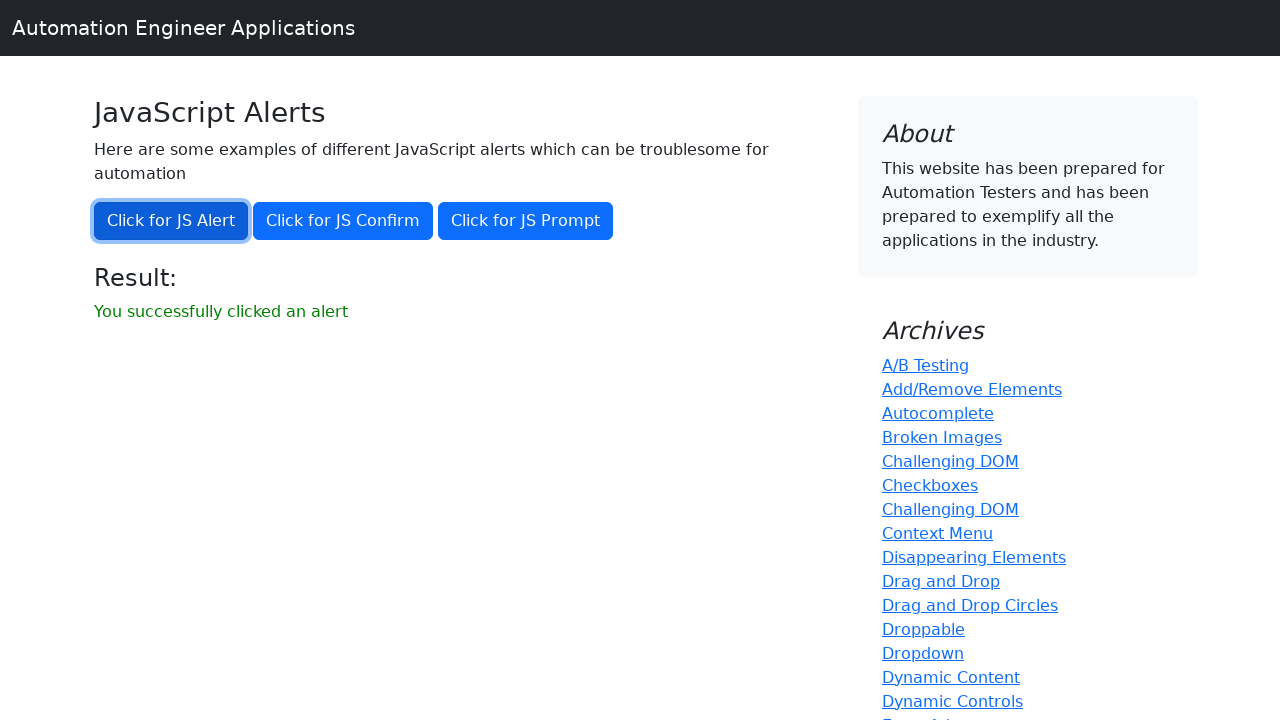